Tests the checkboxes page by clicking on the Checkboxes link, verifying initial checkbox states, and toggling both checkboxes

Starting URL: https://the-internet.herokuapp.com

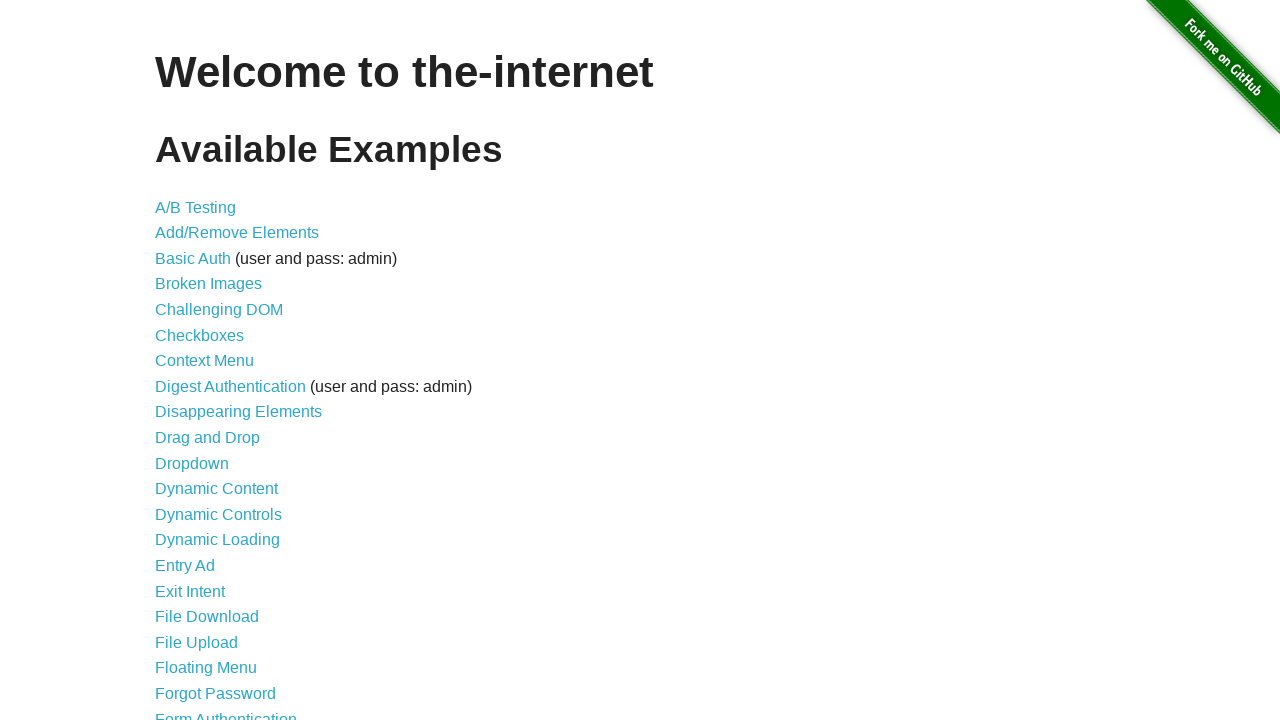

Clicked on Checkboxes link at (200, 335) on internal:text="Checkboxes"i
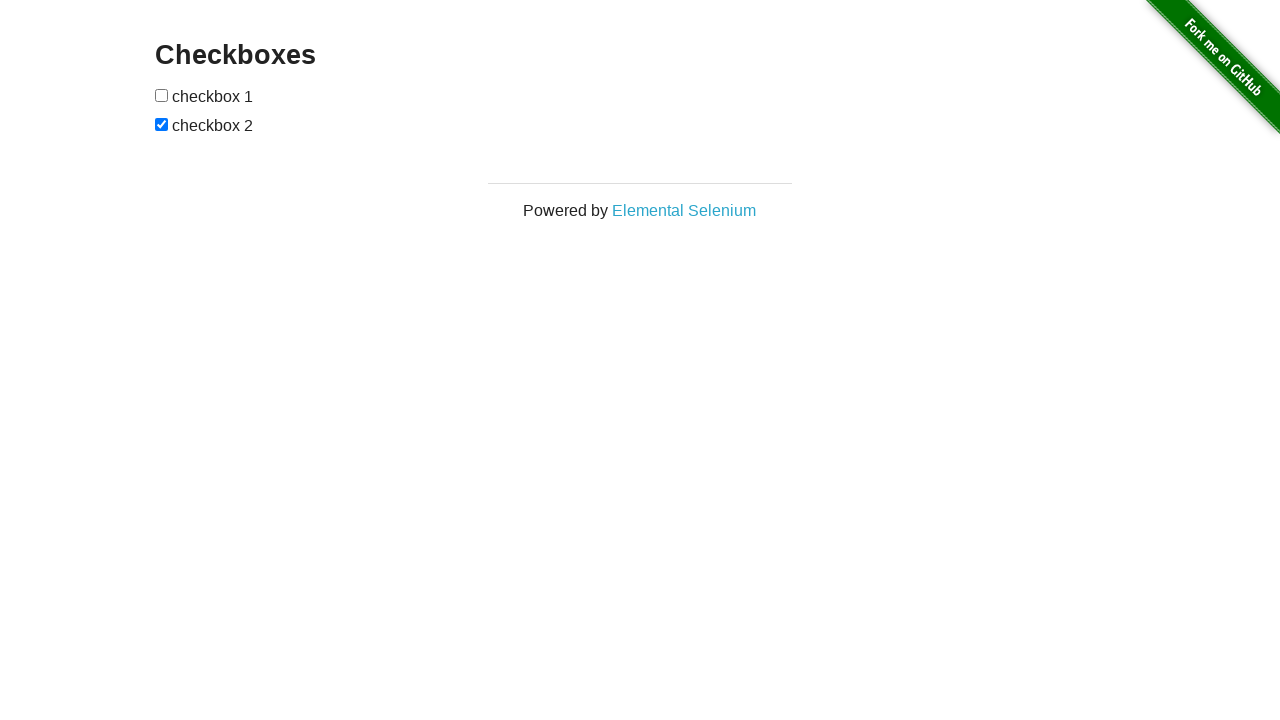

Checkboxes page loaded and URL verified
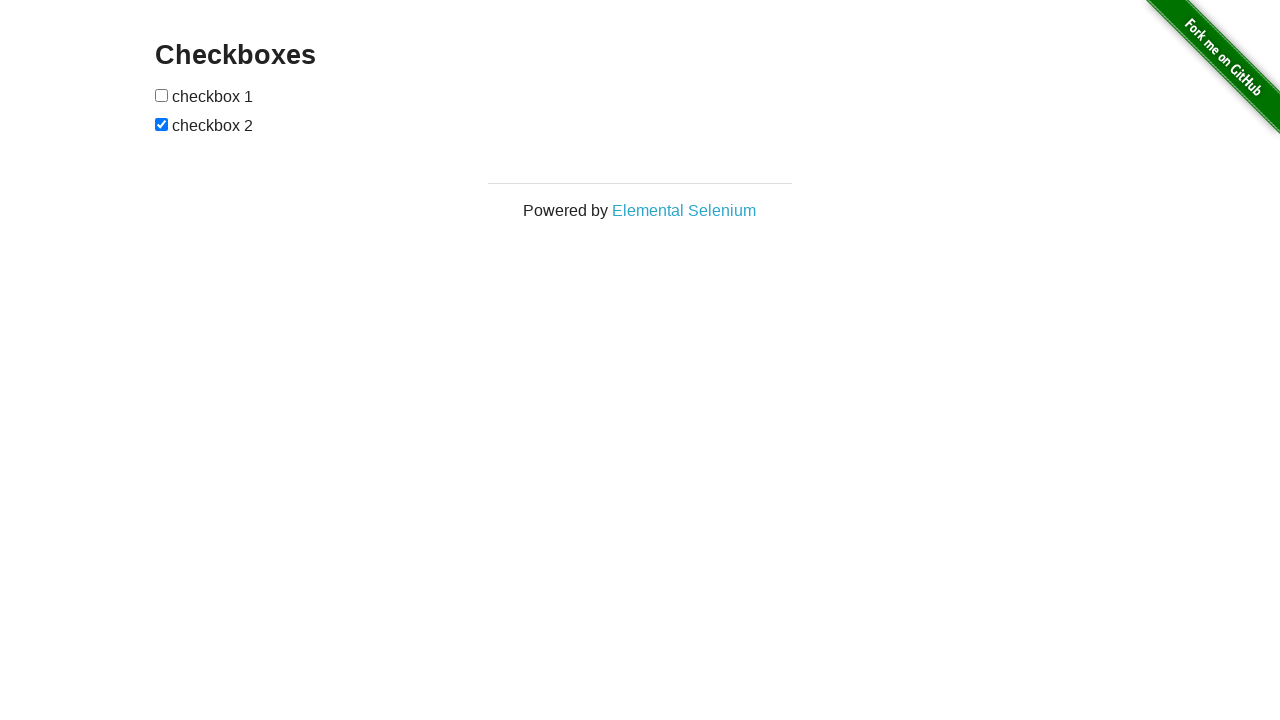

Located first checkbox element
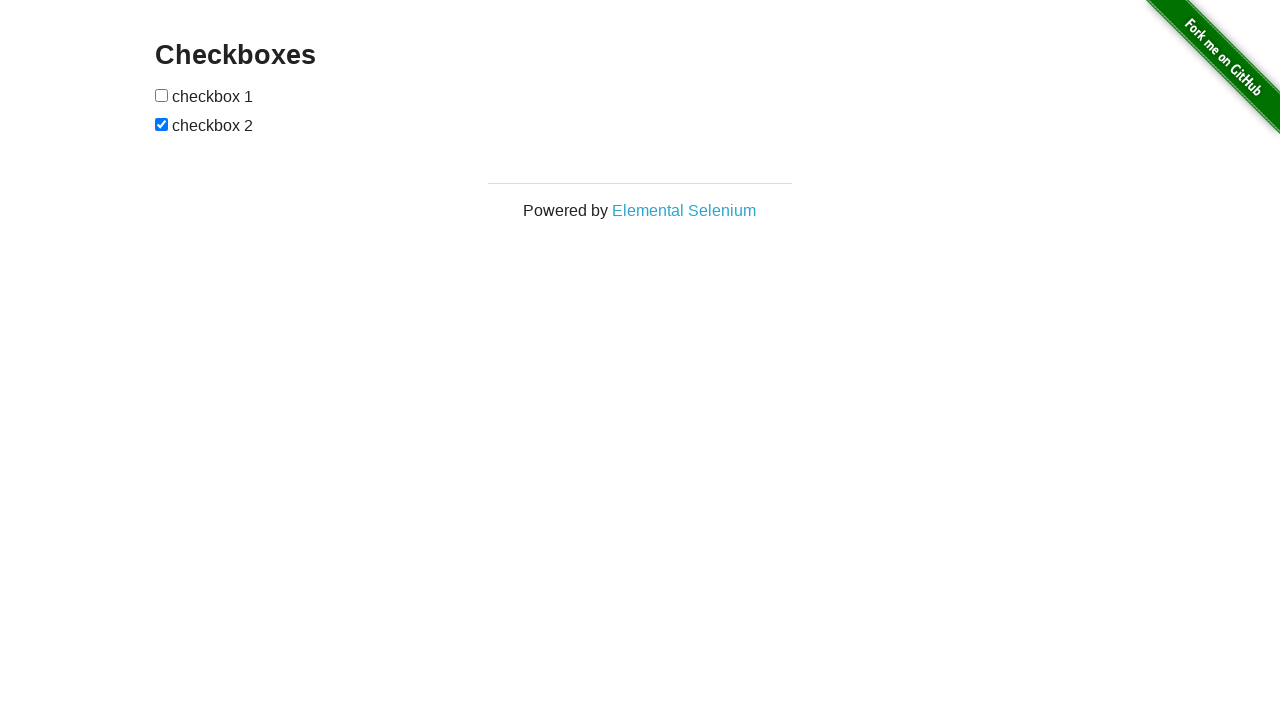

Located second checkbox element
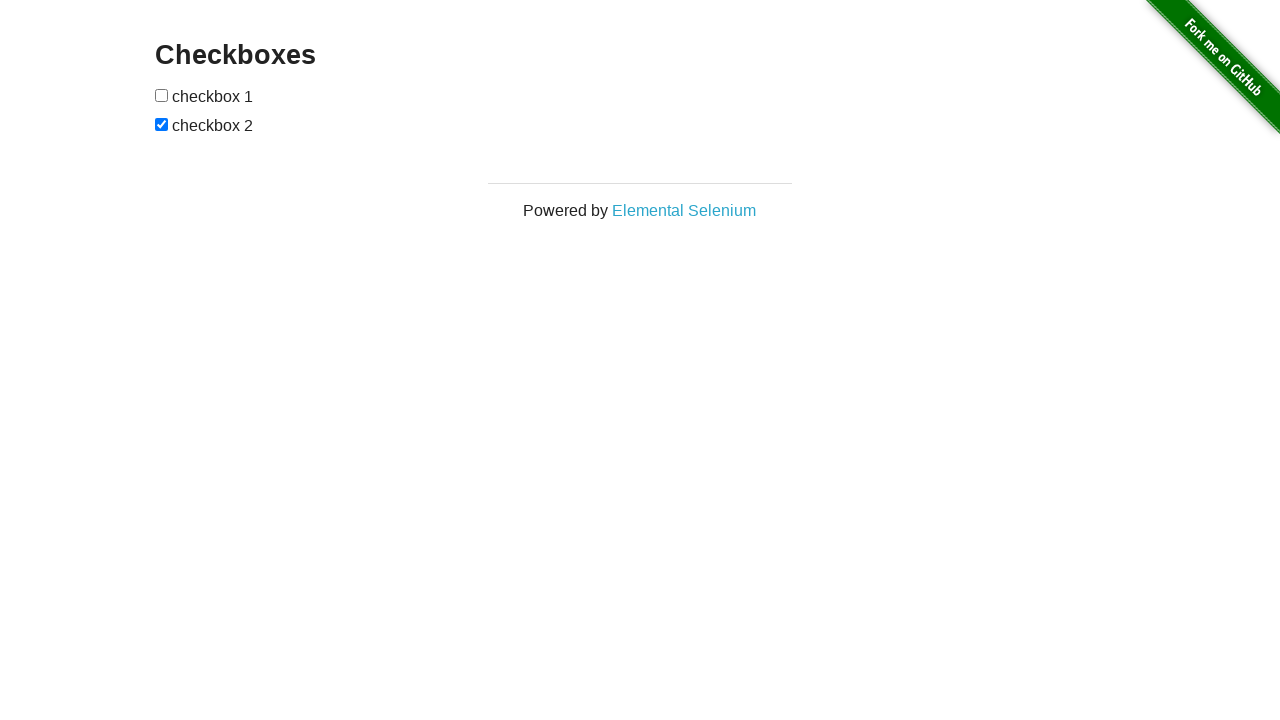

Verified first checkbox is unchecked
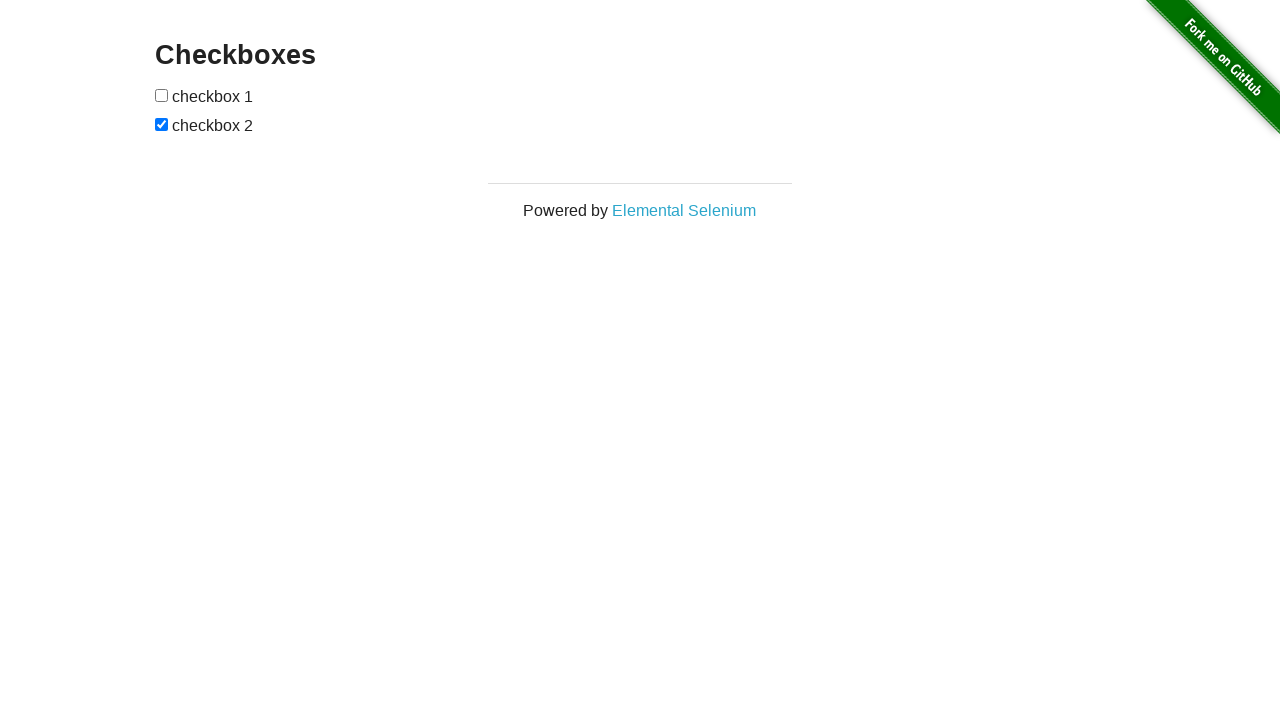

Verified second checkbox is checked
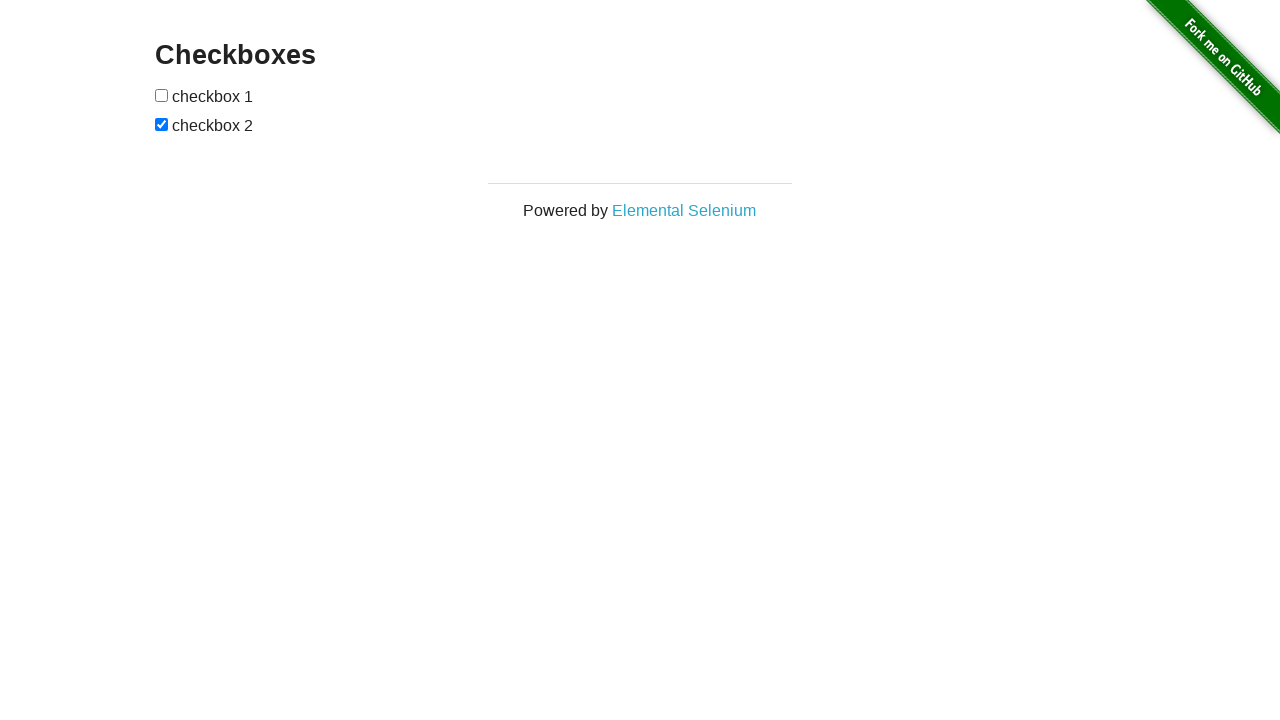

Checked the first checkbox at (162, 95) on internal:role=checkbox >> nth=0
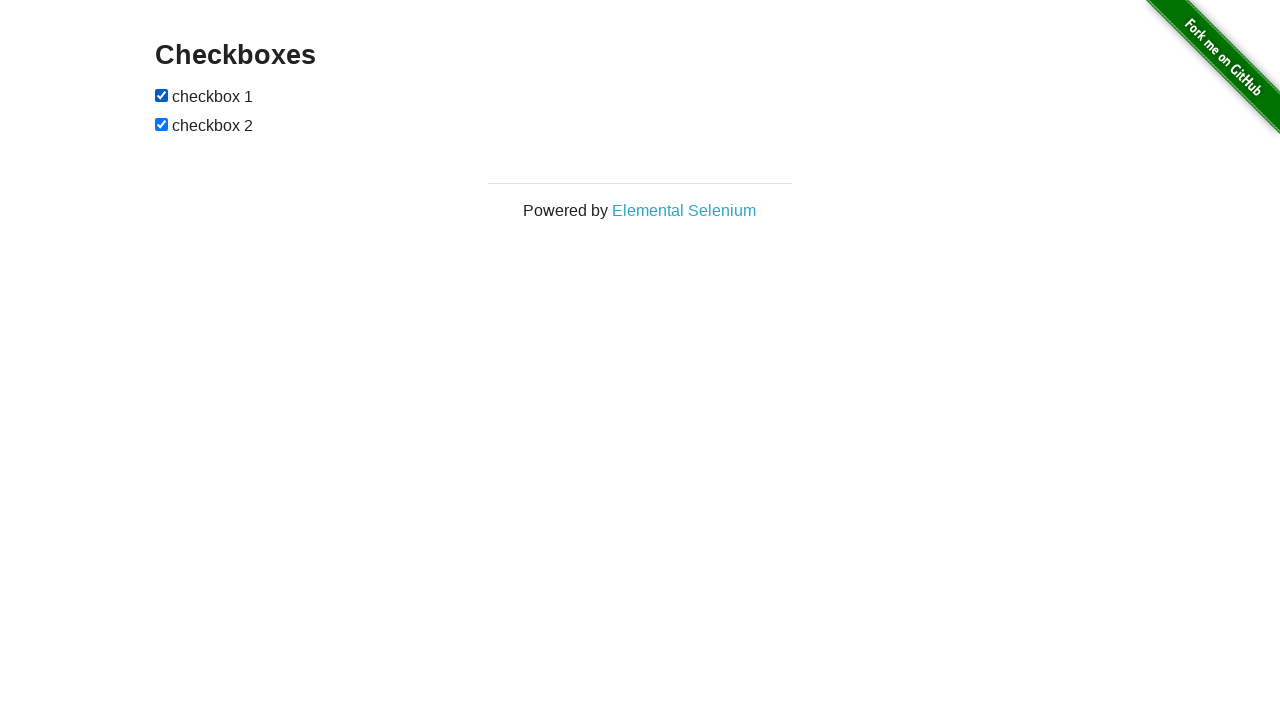

Unchecked the second checkbox at (162, 124) on internal:role=checkbox >> nth=1
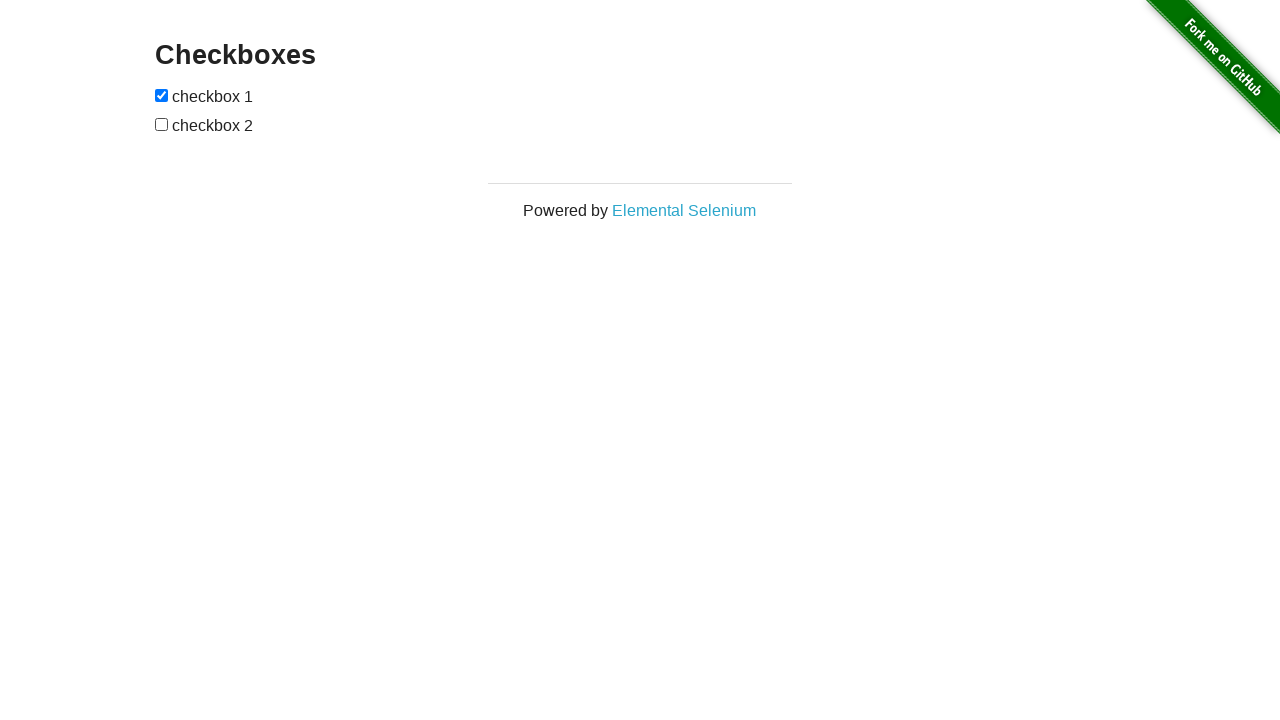

Verified first checkbox is now checked
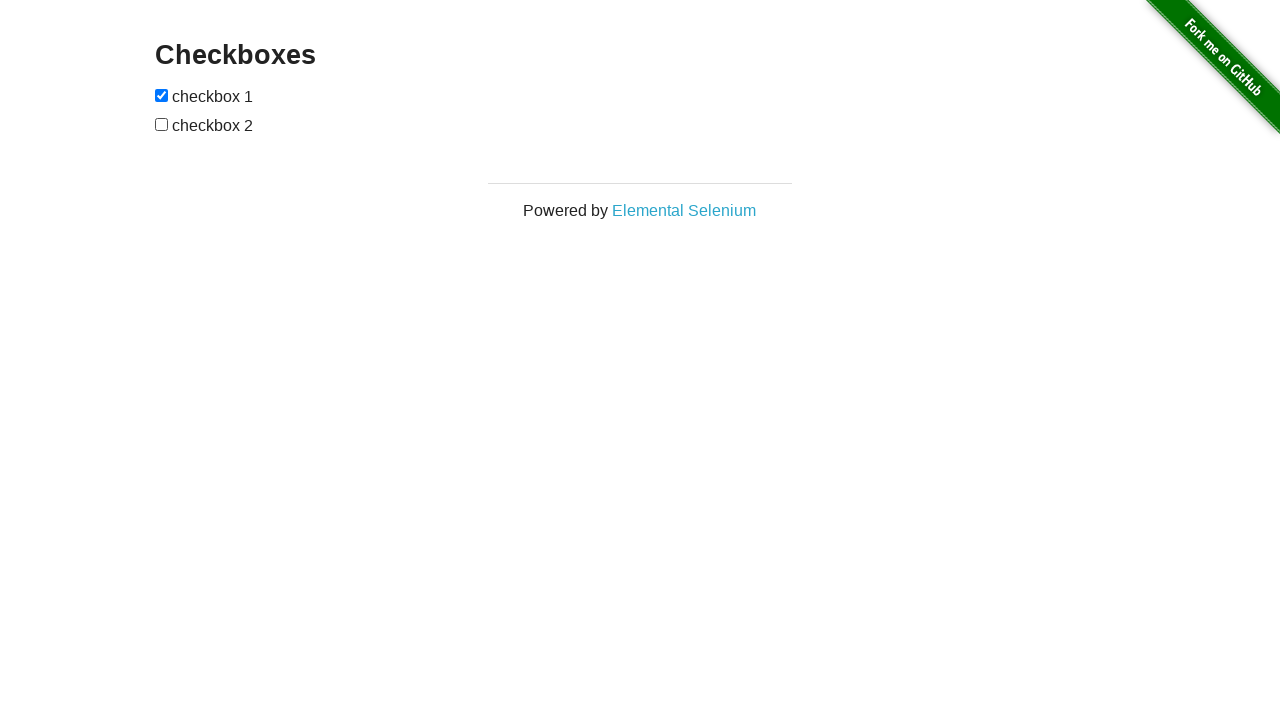

Verified second checkbox is now unchecked
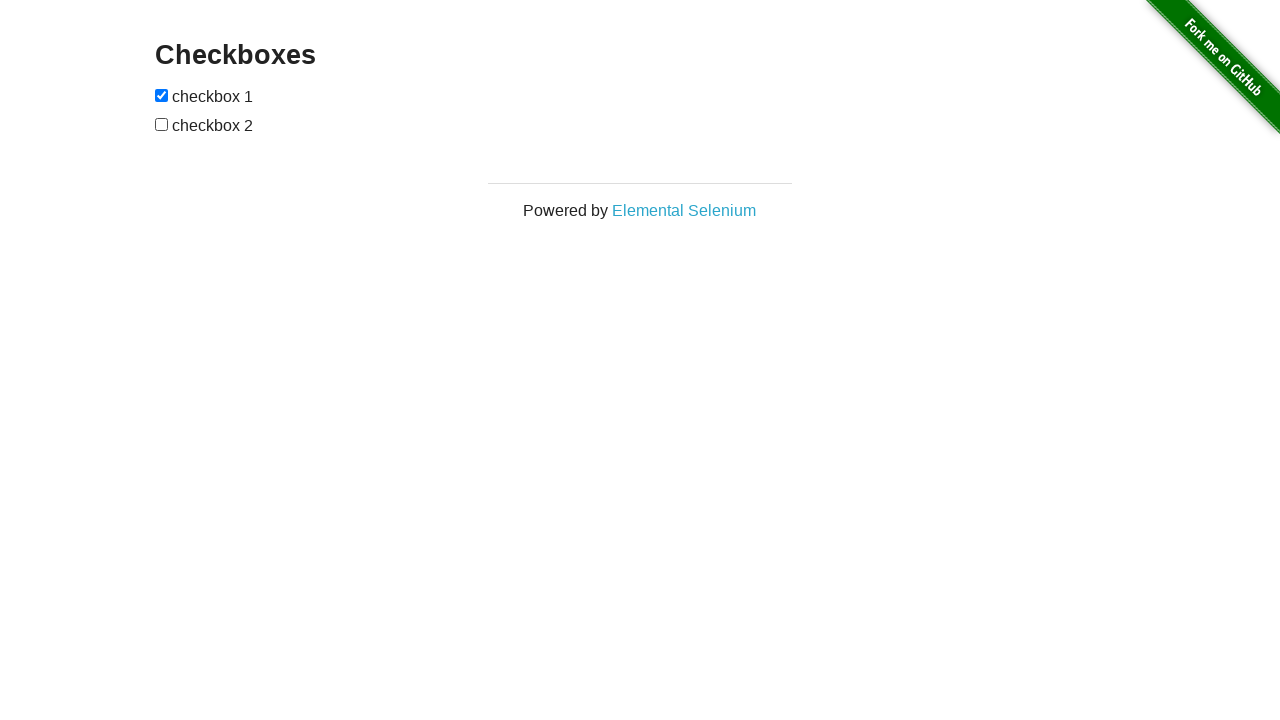

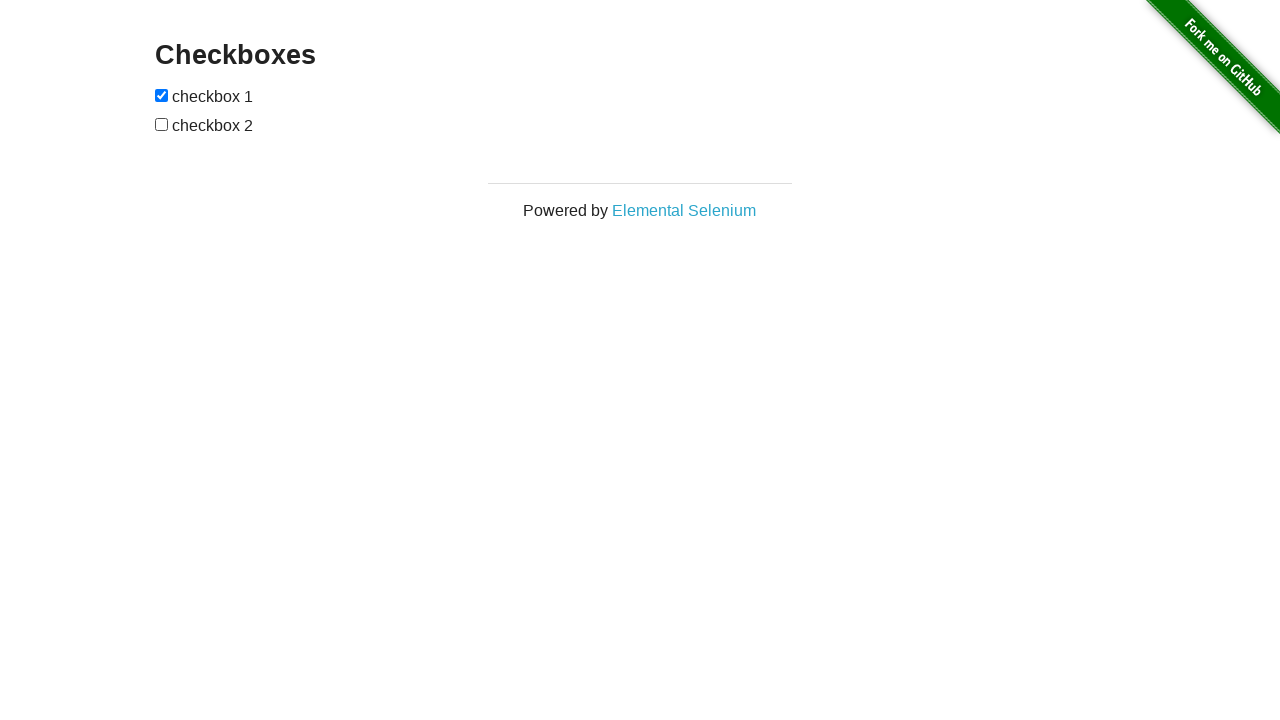